Opens the Walla news website homepage to verify the page loads successfully

Starting URL: https://www.walla.co.il

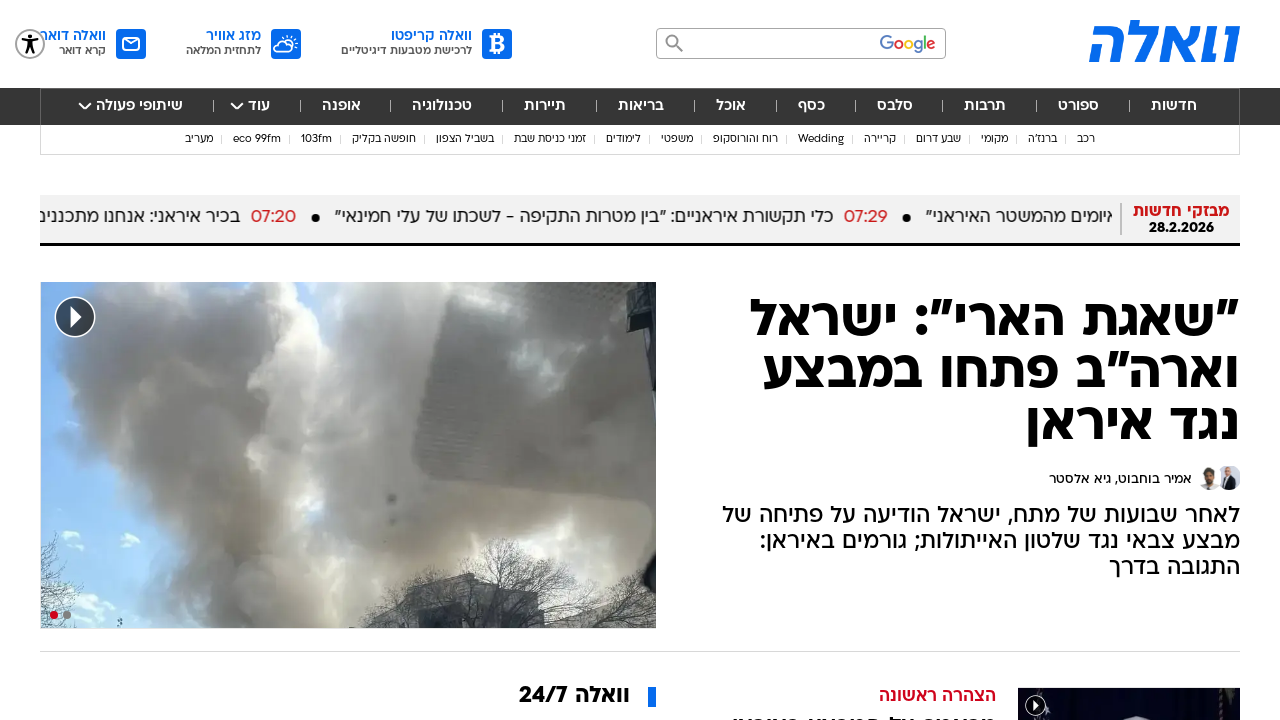

Waited for Walla news homepage to reach domcontentloaded state
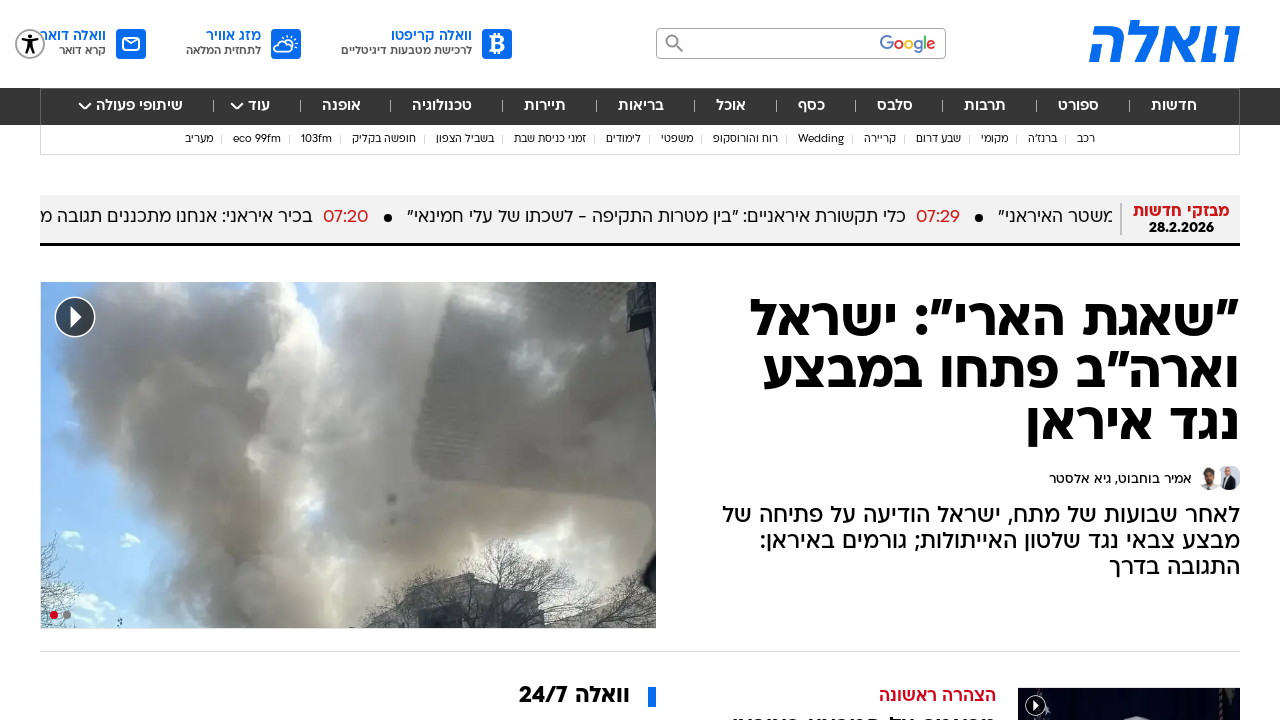

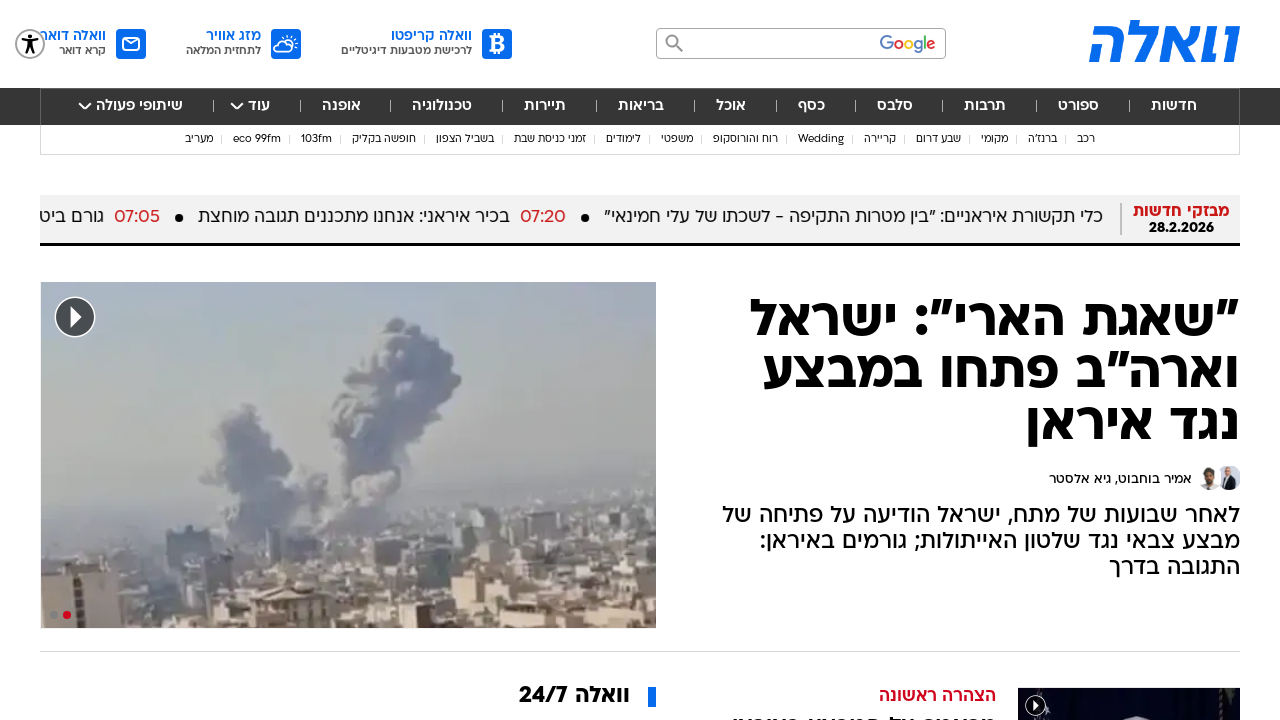